Tests selecting an option from a dropdown by iterating through all options and clicking the one with matching text, then verifies the selection was successful.

Starting URL: https://the-internet.herokuapp.com/dropdown

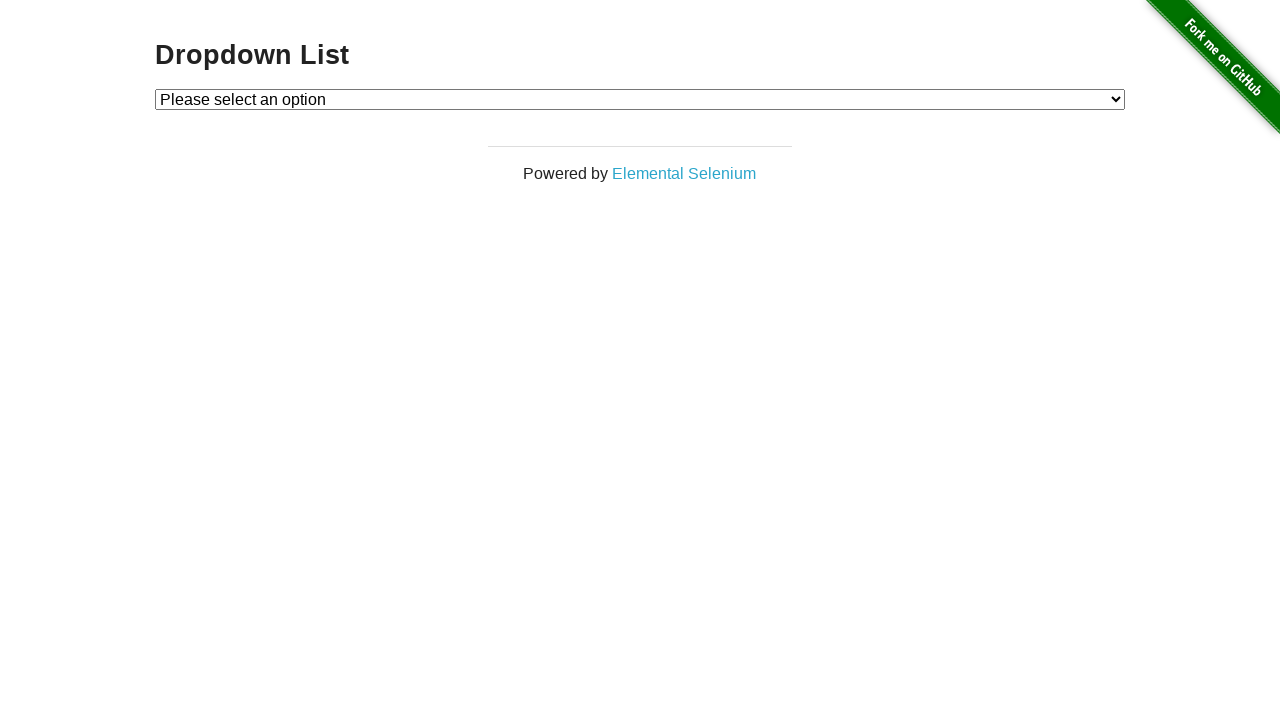

Waited for dropdown to be visible
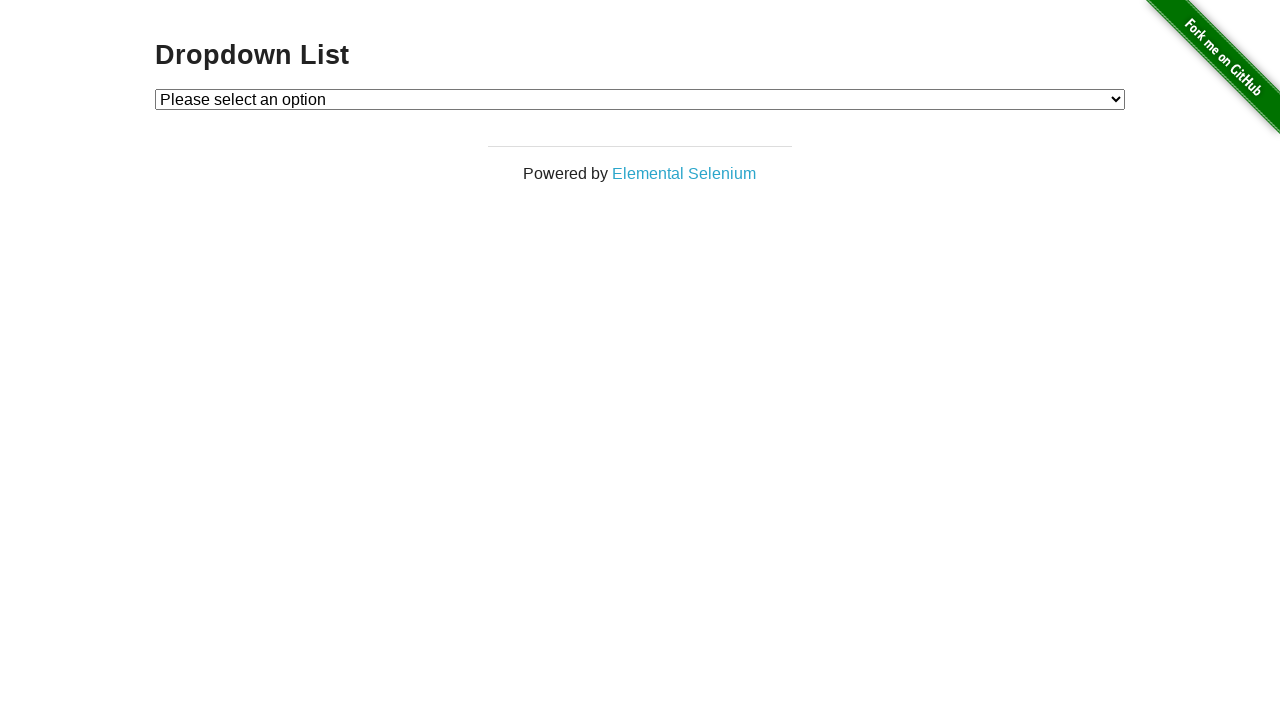

Selected 'Option 1' from dropdown on #dropdown
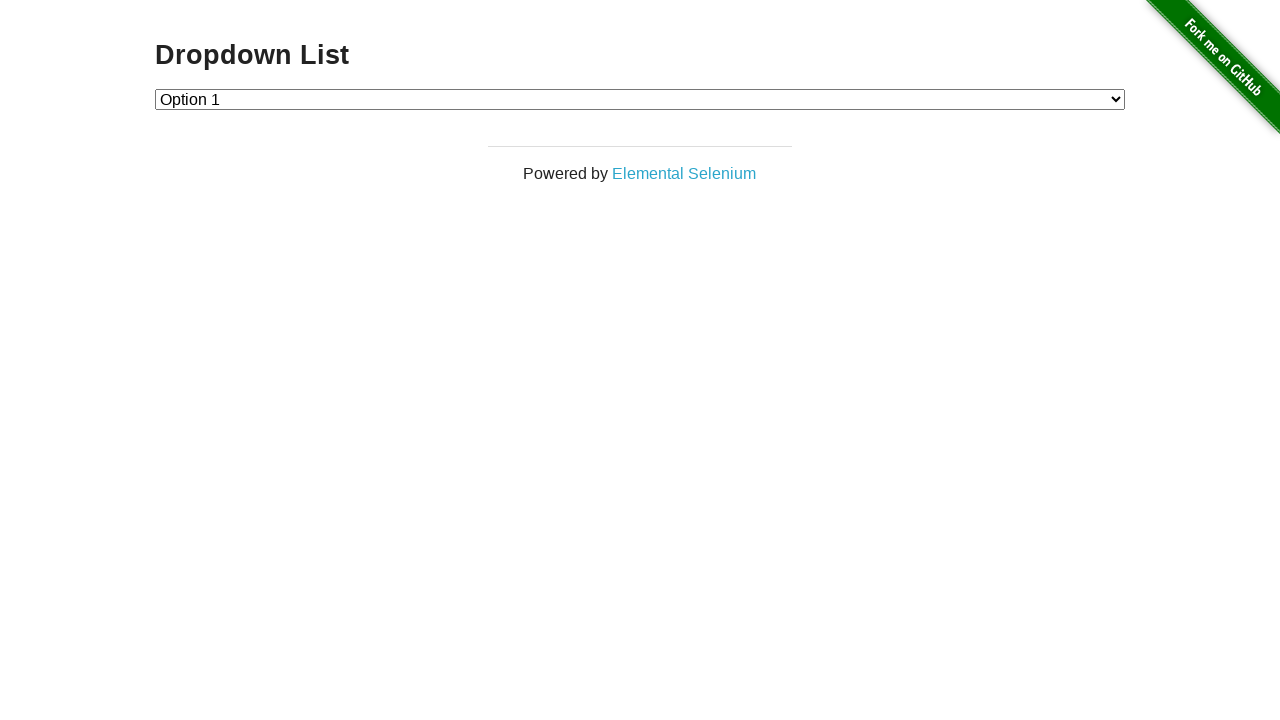

Retrieved selected dropdown value
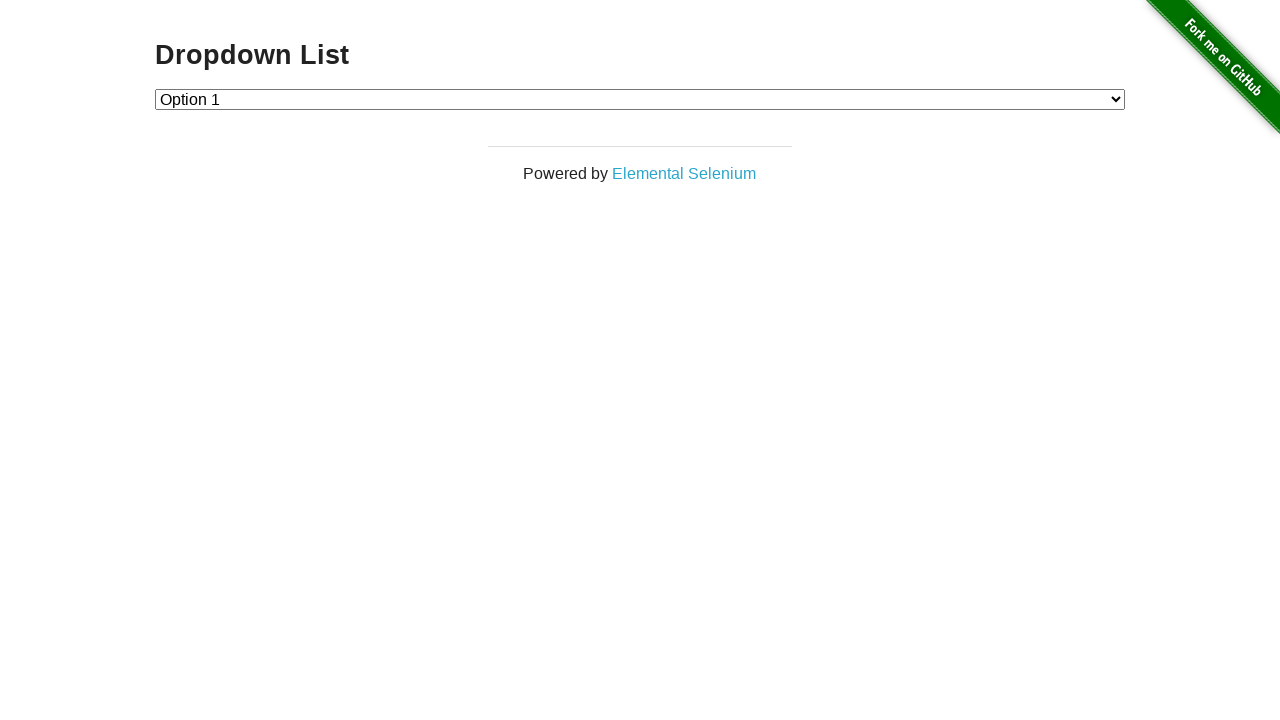

Verified dropdown selection is '1'
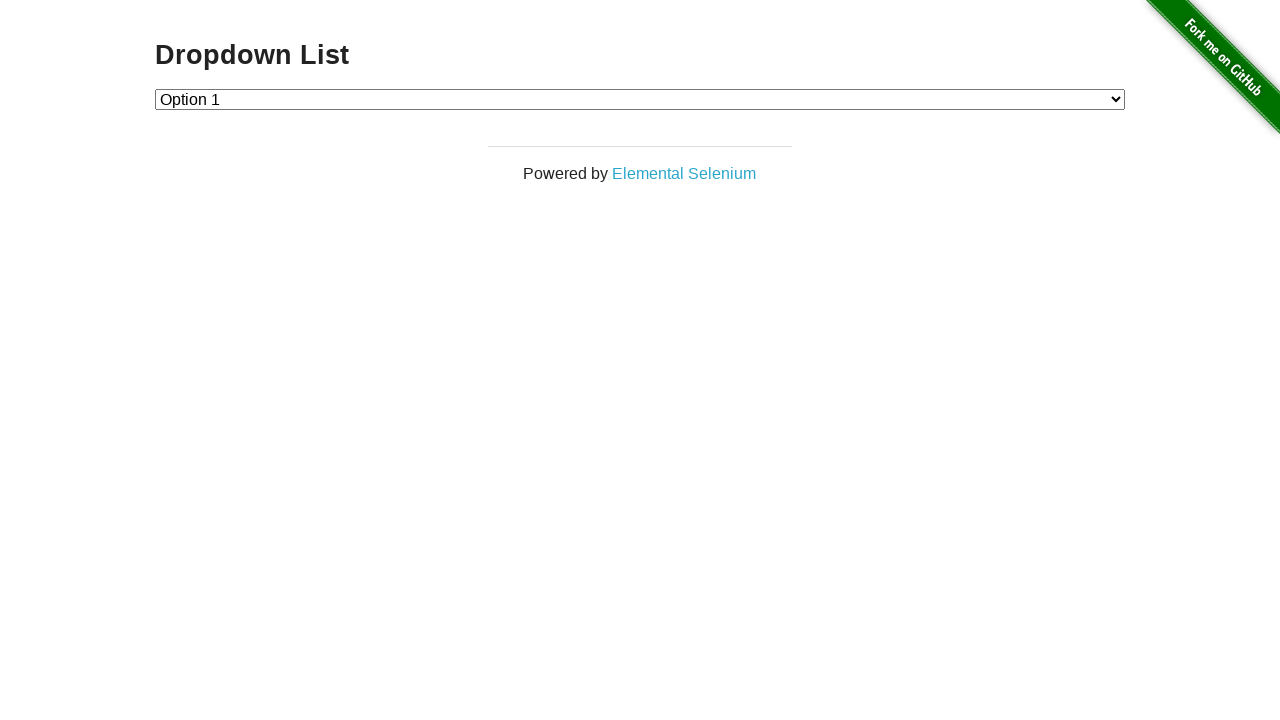

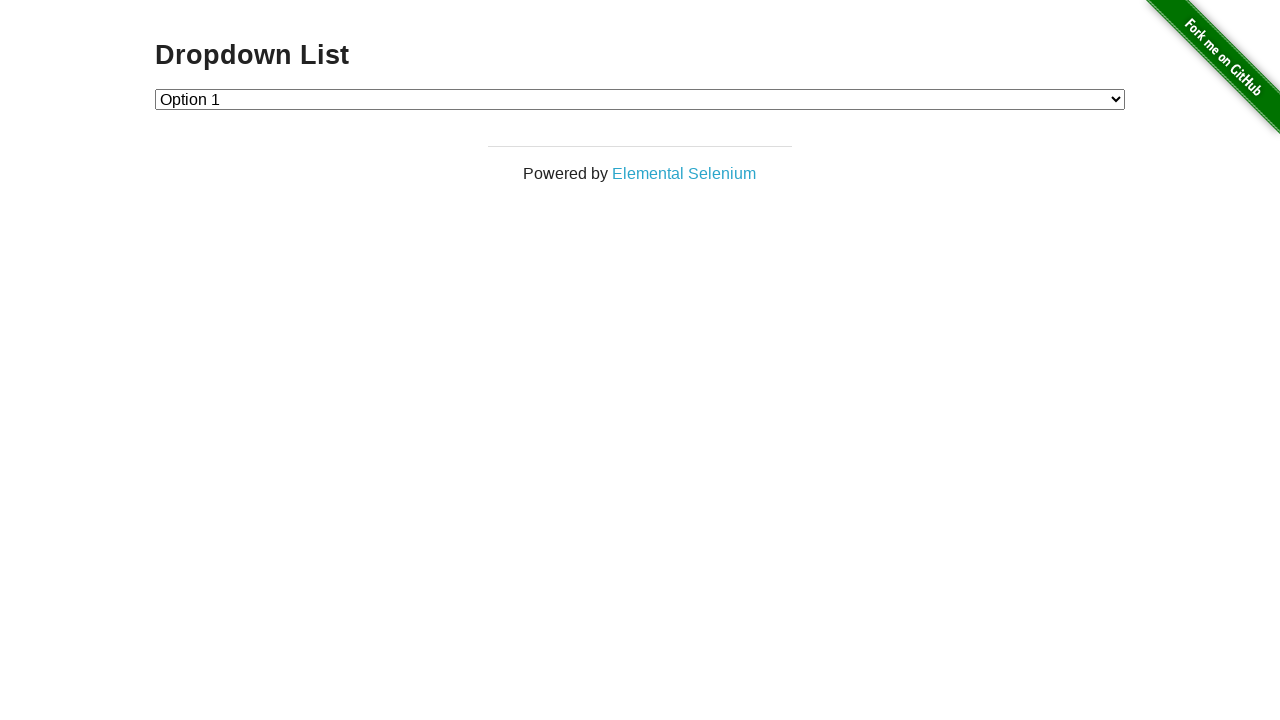